Tests opening a new browser window, navigating to a different URL in the new window, and verifying that two window handles exist.

Starting URL: https://the-internet.herokuapp.com/windows

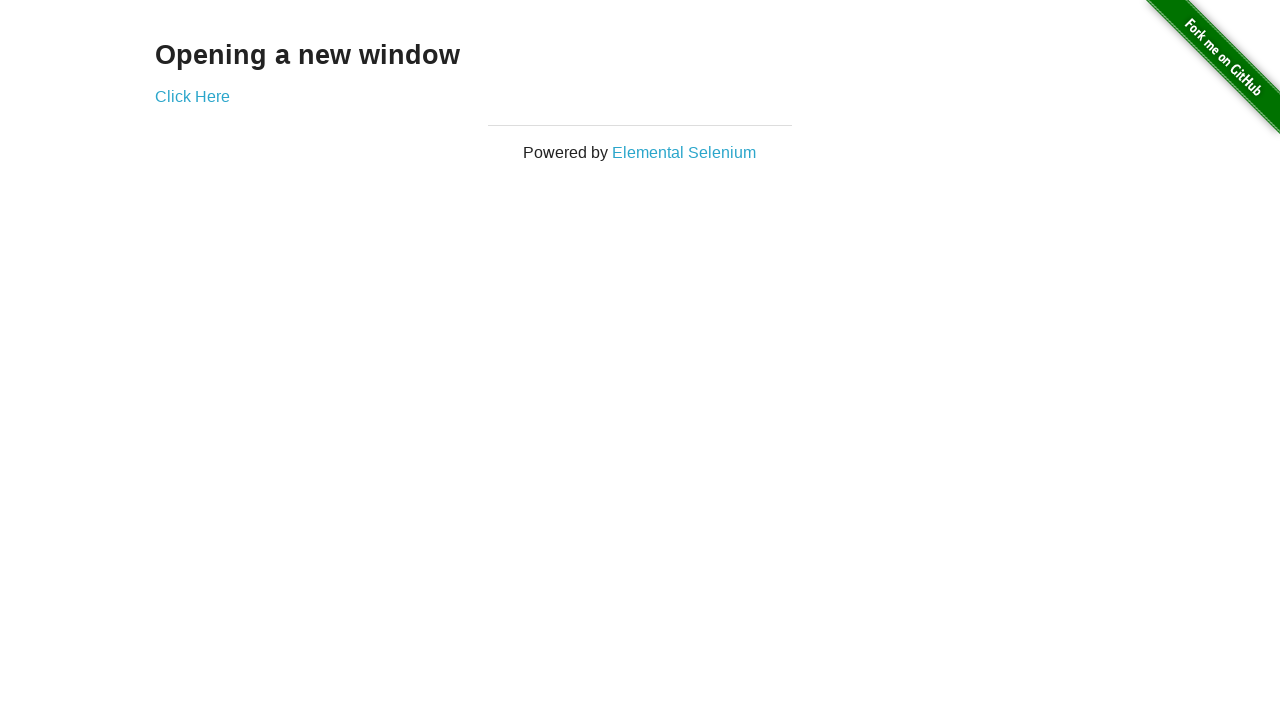

Opened a new browser window
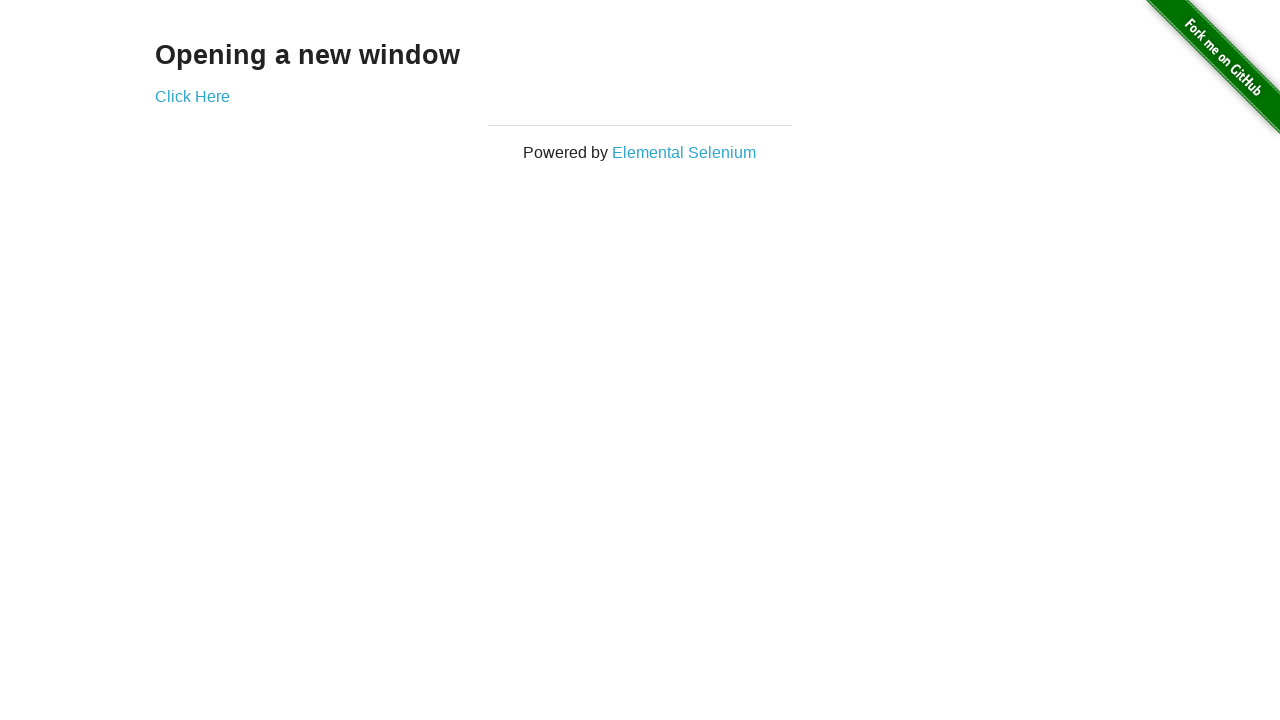

Navigated to https://the-internet.herokuapp.com/typos in the new window
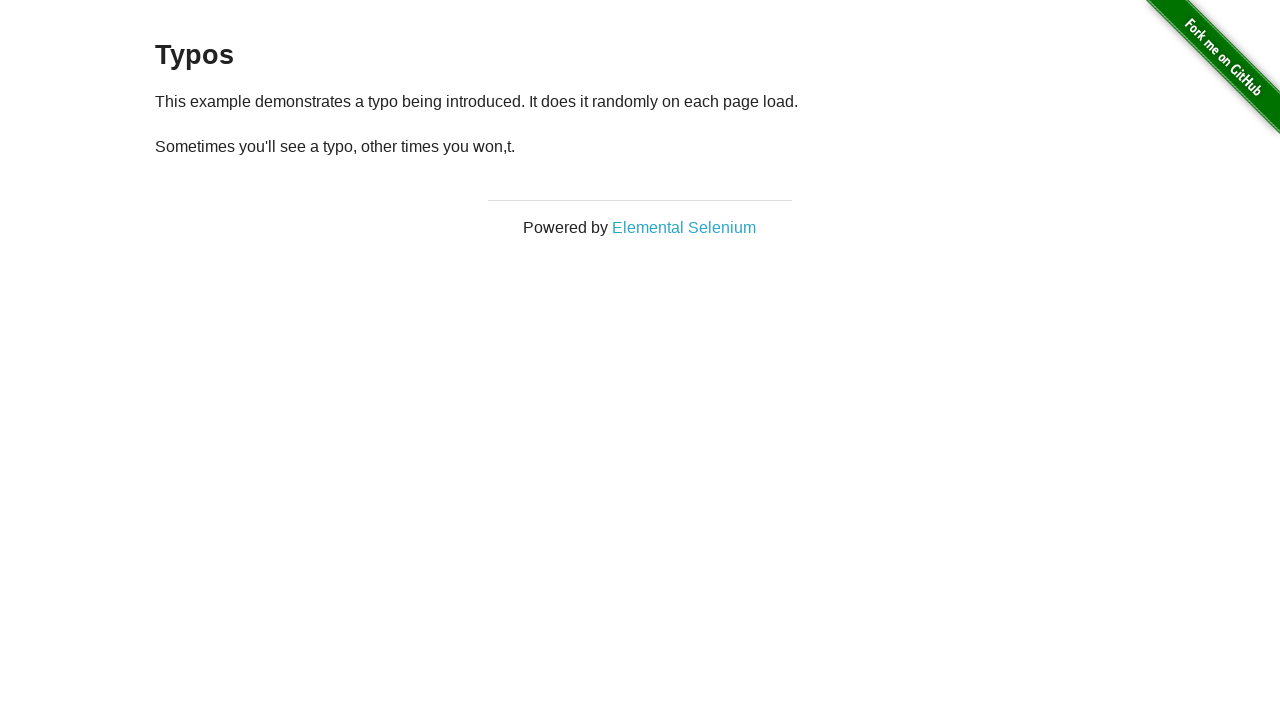

Verified that two browser windows are open
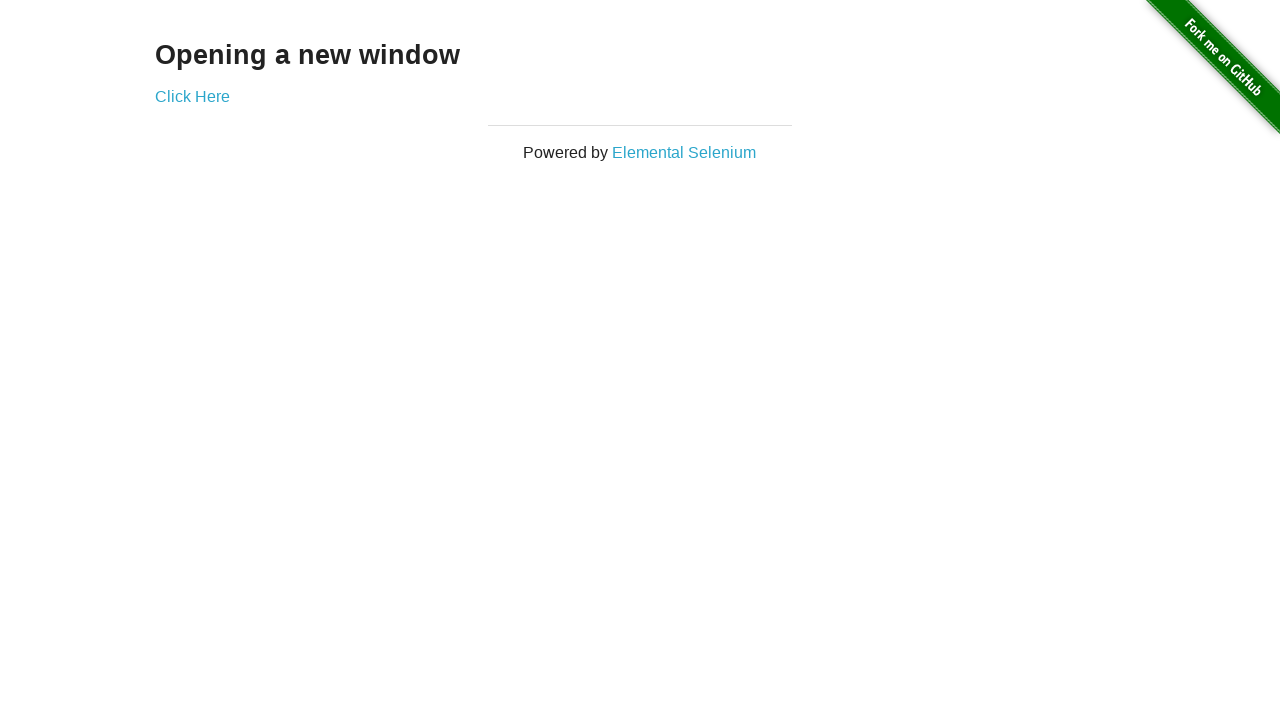

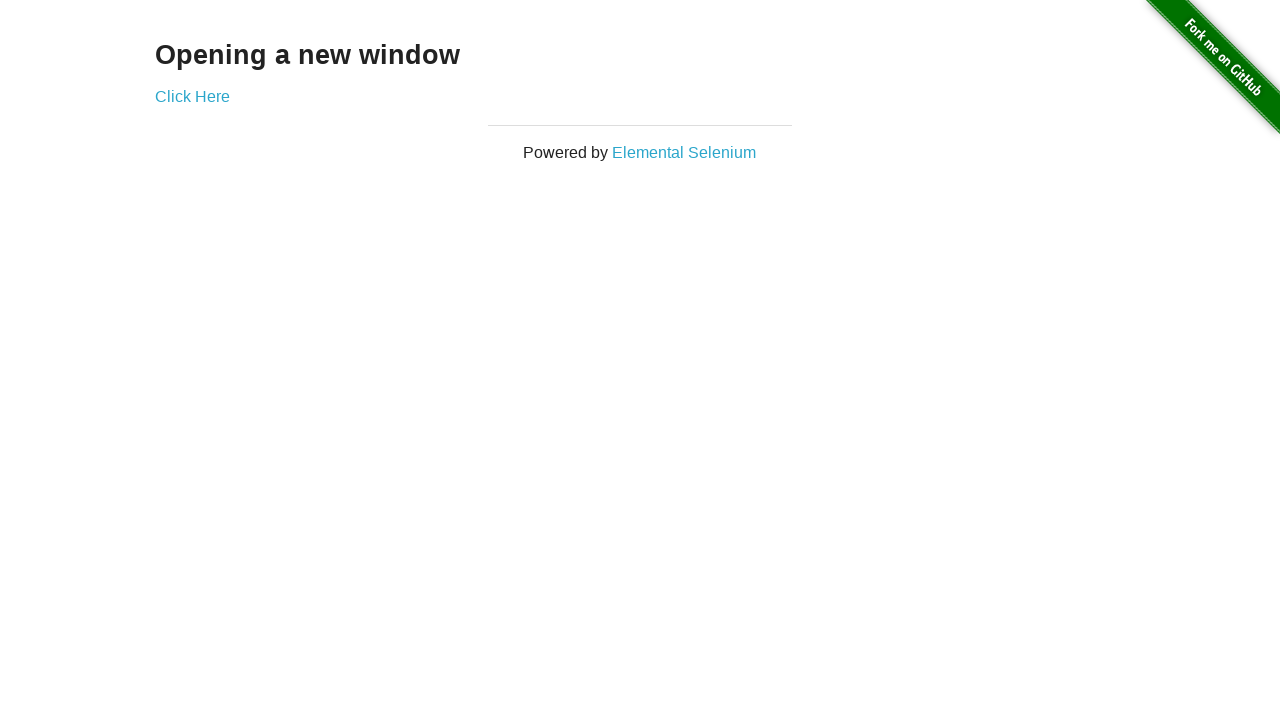